Tests drag and drop functionality on jQueryUI demo page by switching to an iframe and dragging an element to a drop target

Starting URL: http://jqueryui.com/droppable/

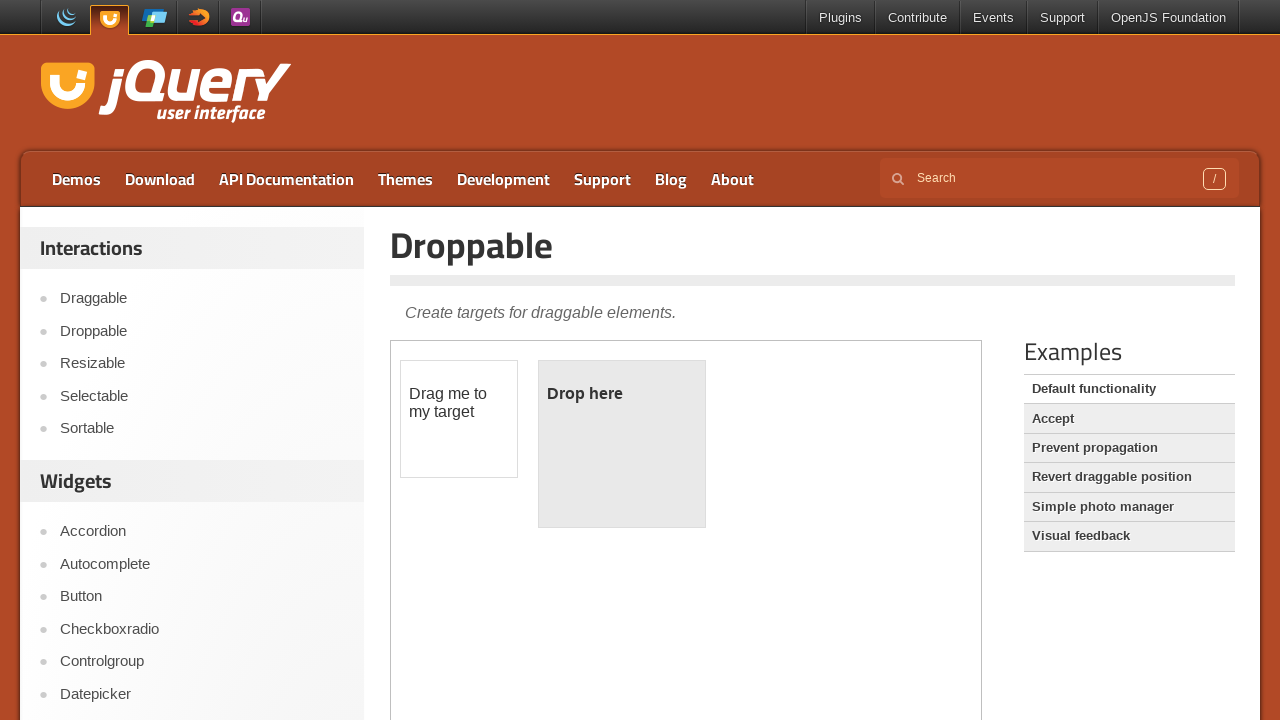

Located the iframe containing the drag and drop demo
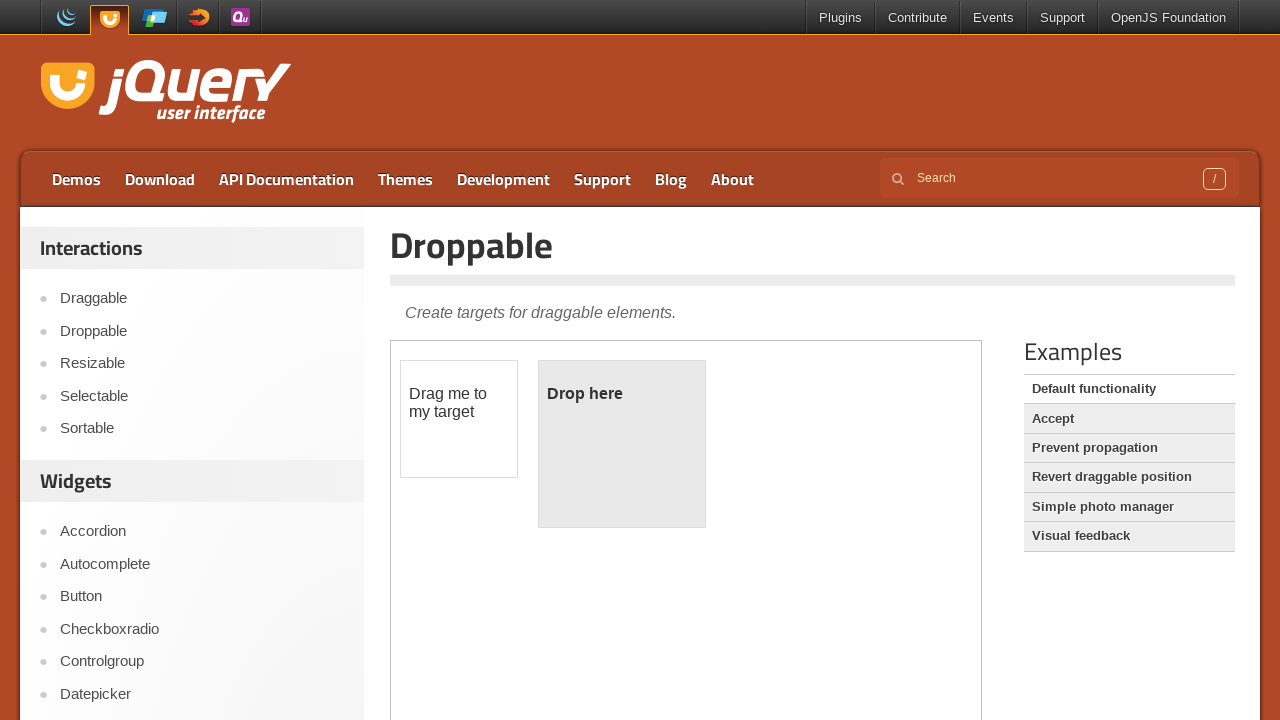

Located the draggable element (#draggable) in the iframe
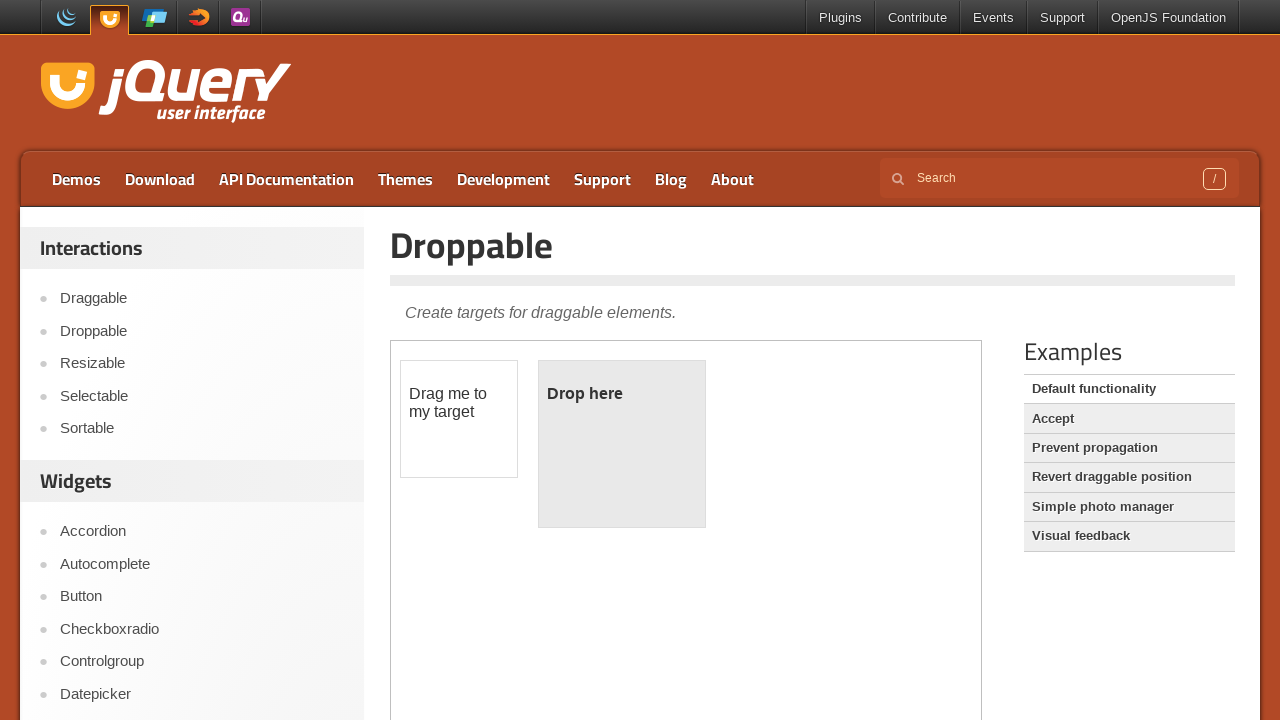

Located the droppable target element (#droppable) in the iframe
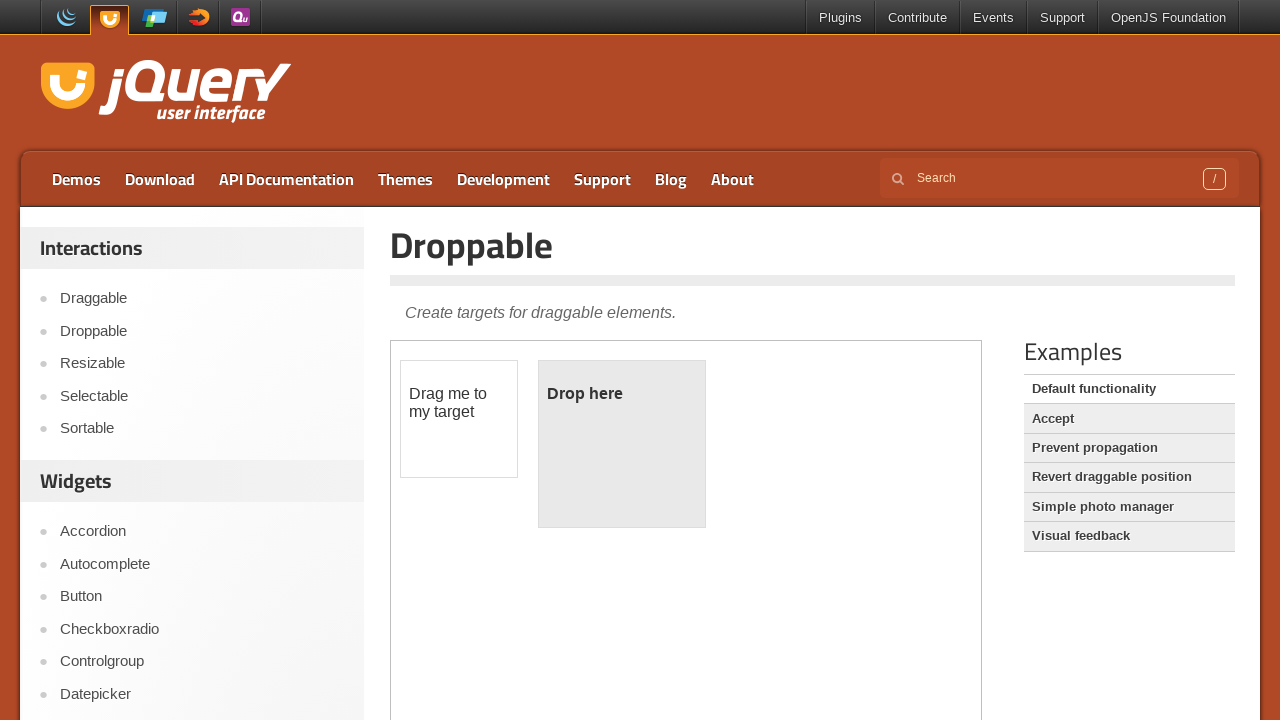

Dragged the draggable element onto the droppable target at (622, 444)
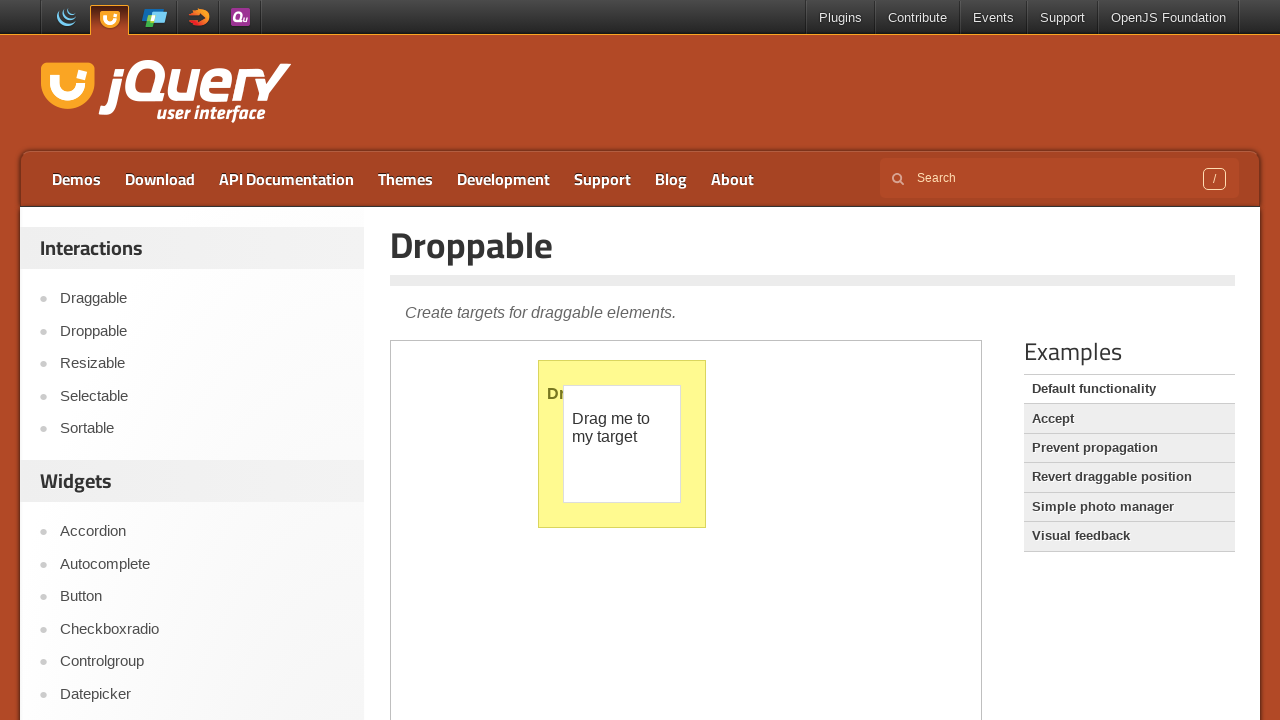

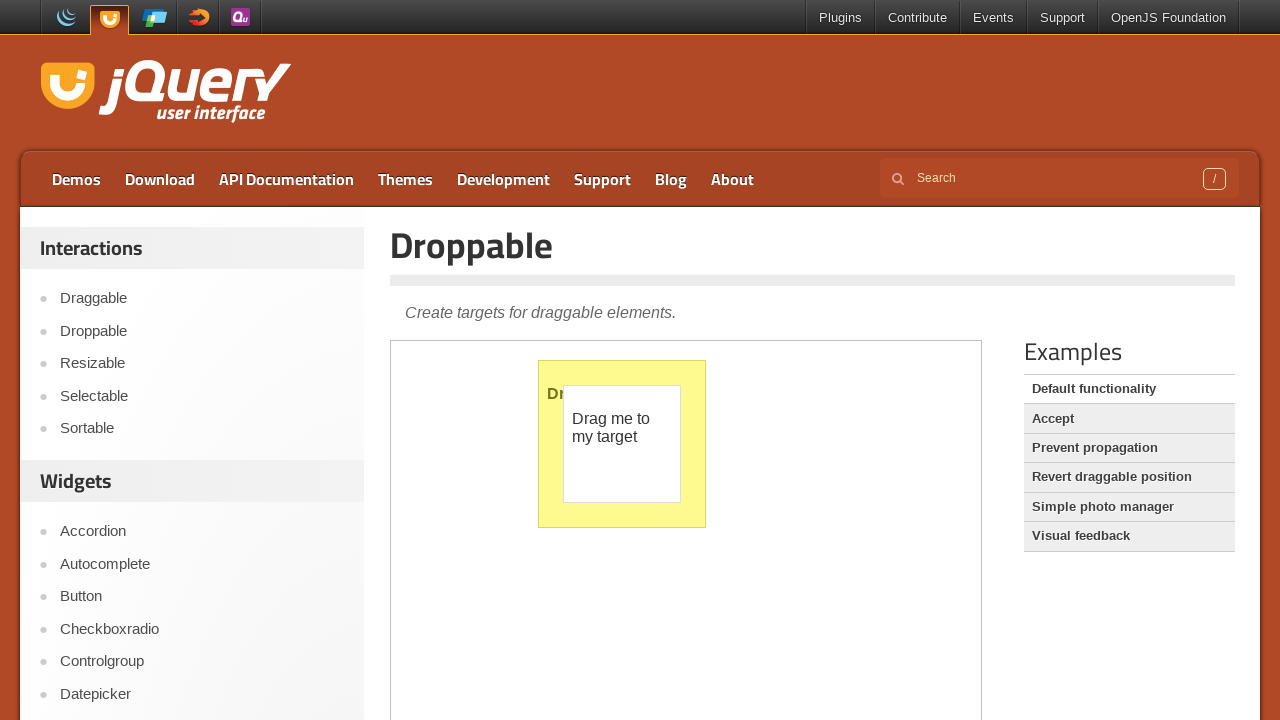